Tests reading an analog clock display by extracting rotation degrees from CSS styles and converting them to digital time format

Starting URL: https://softwaretestingpro.github.io/Automation/Advanced/A-3.07-Clock.html

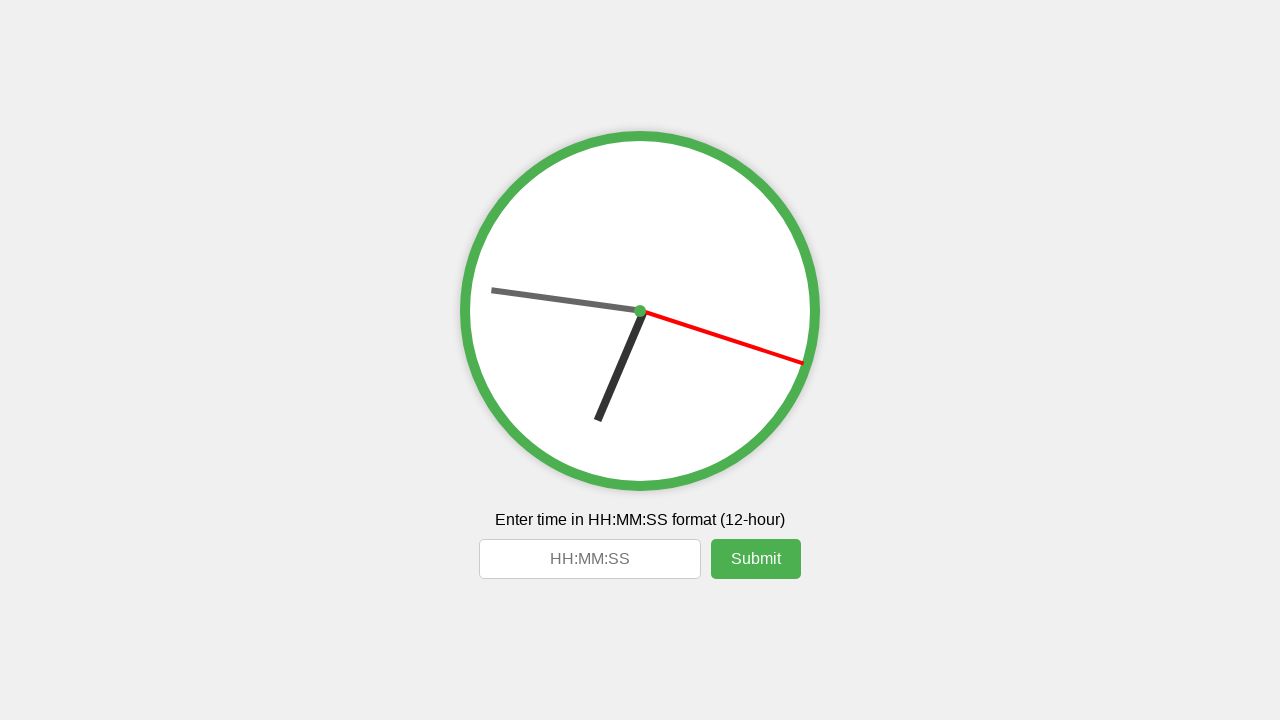

Retrieved style attribute from hour hand element
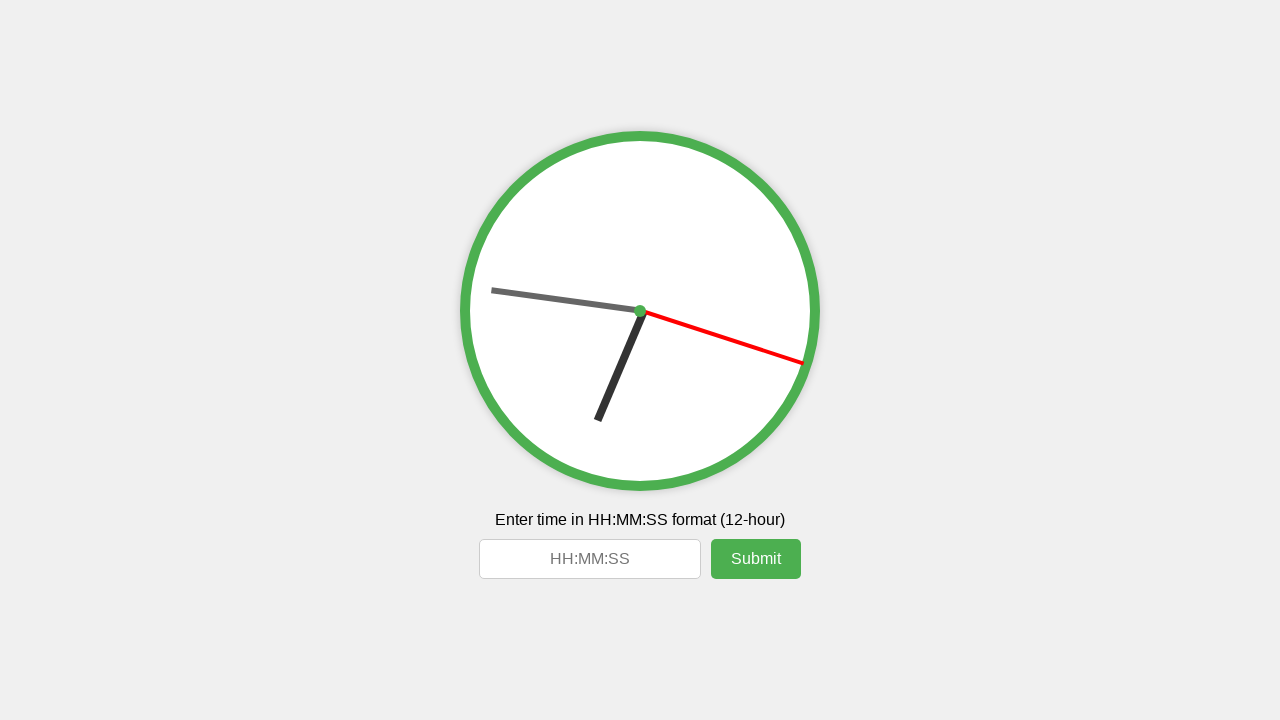

Retrieved style attribute from minute hand element
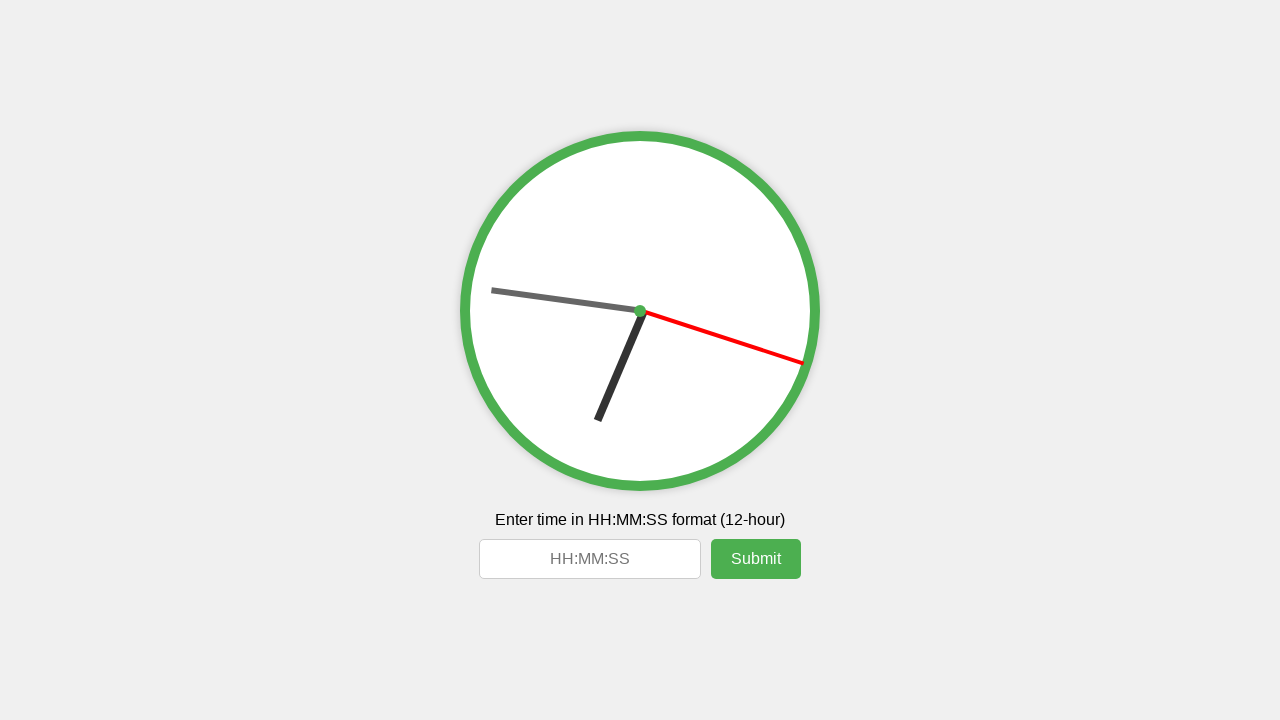

Retrieved style attribute from second hand element
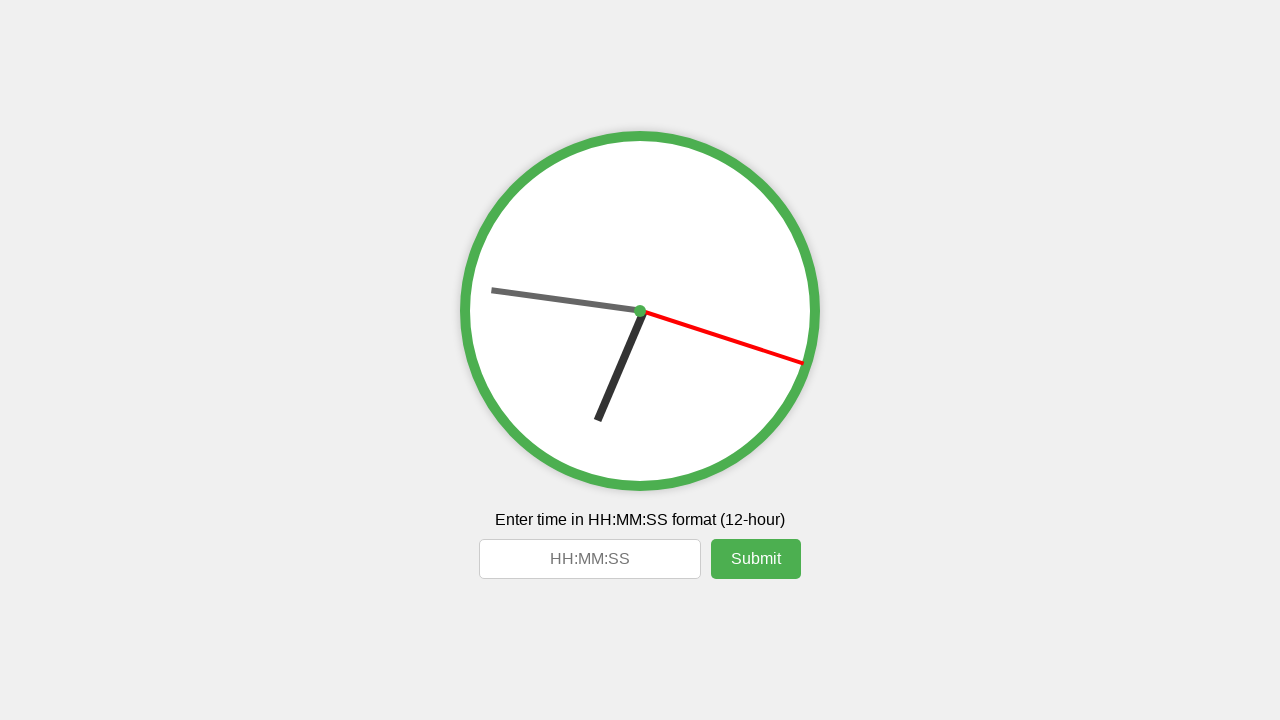

Extracted hour hand rotation degrees: 203.0°
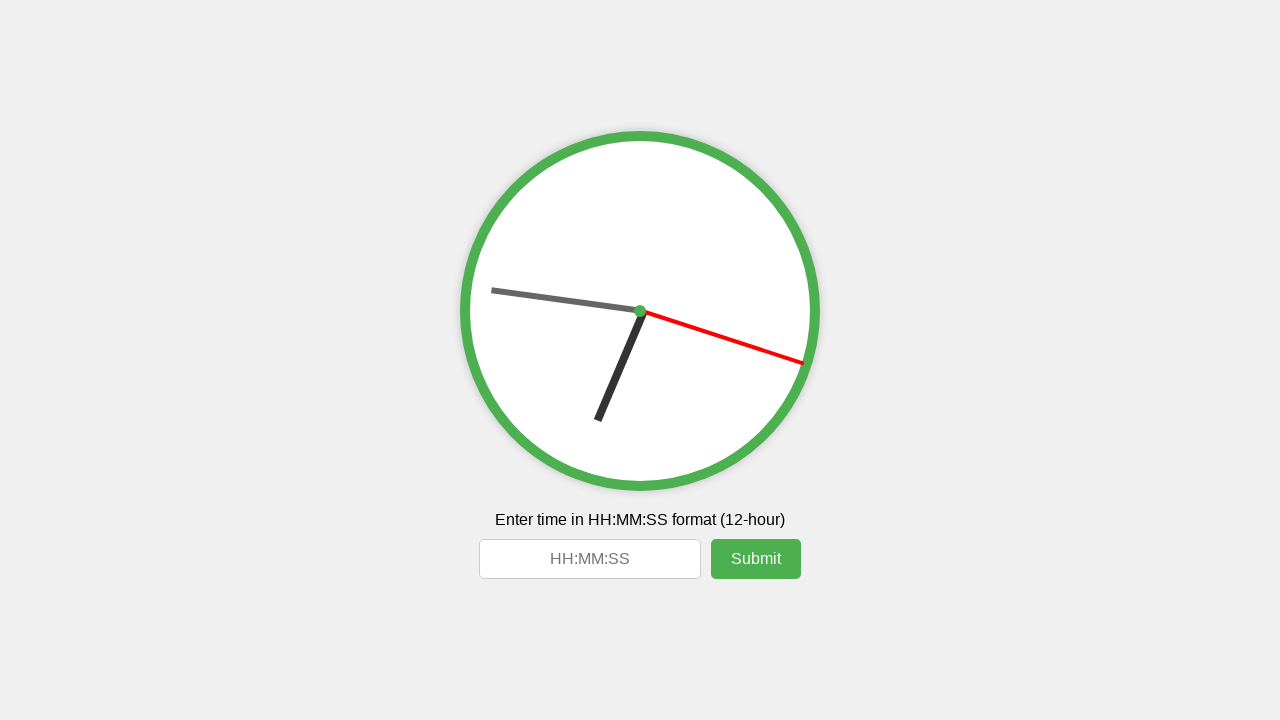

Extracted minute hand rotation degrees: 277.8°
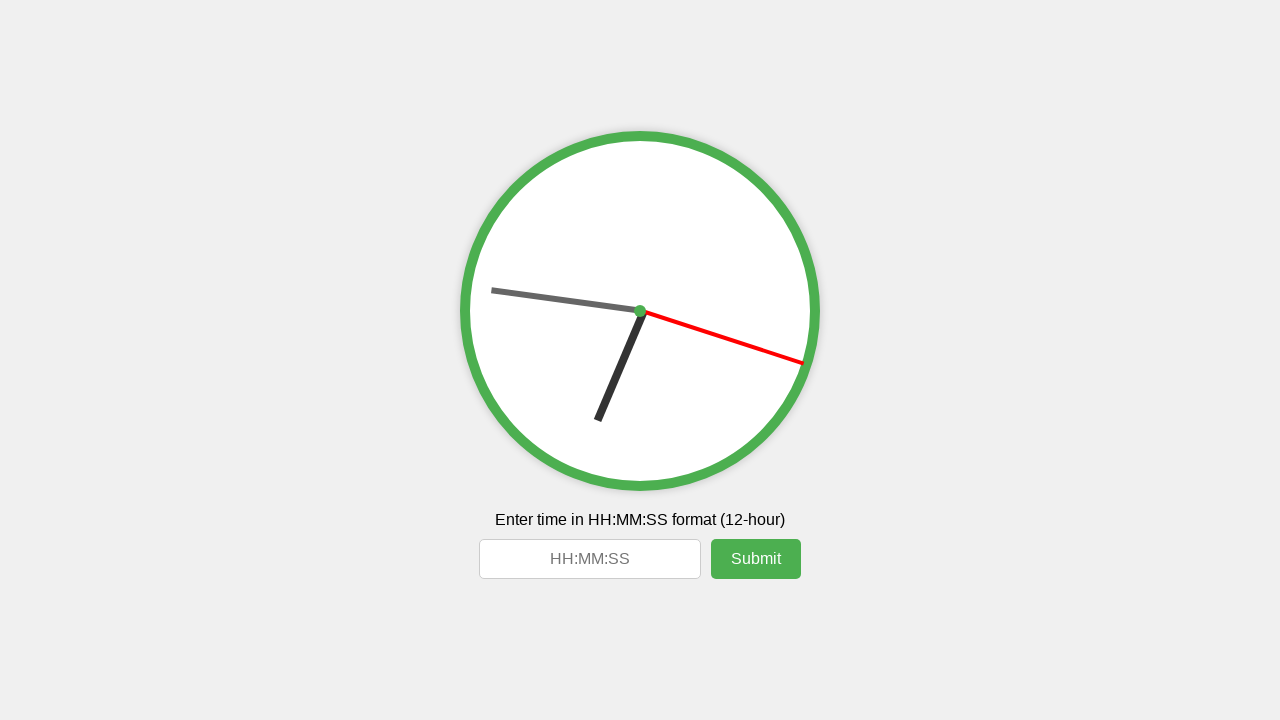

Extracted second hand rotation degrees: 108.0°
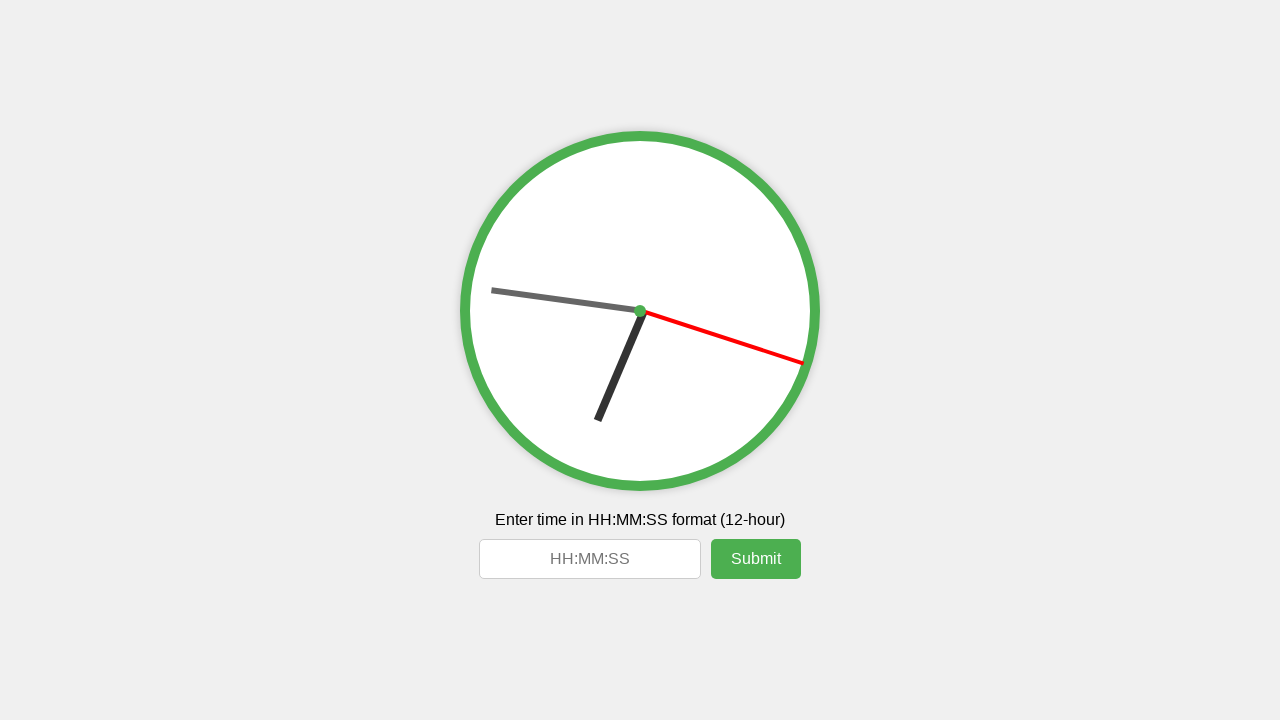

Converted hour degrees to hours value: 6
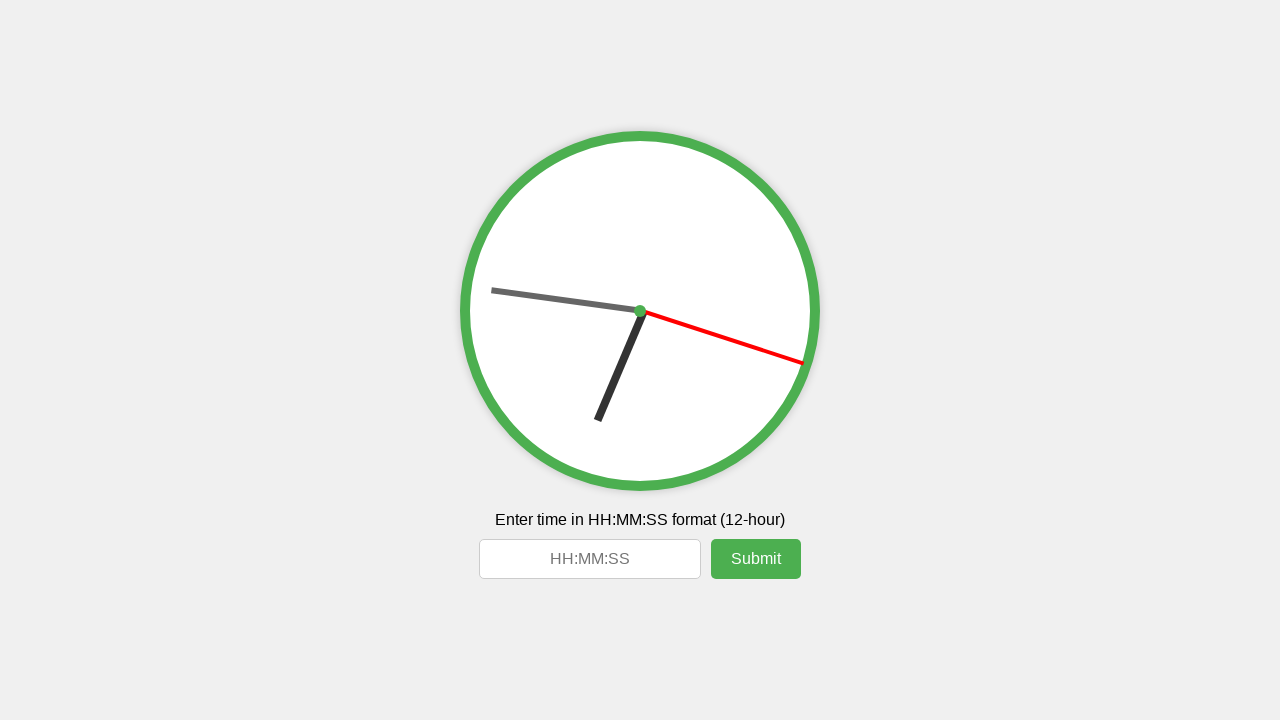

Converted minute degrees to minutes value: 46
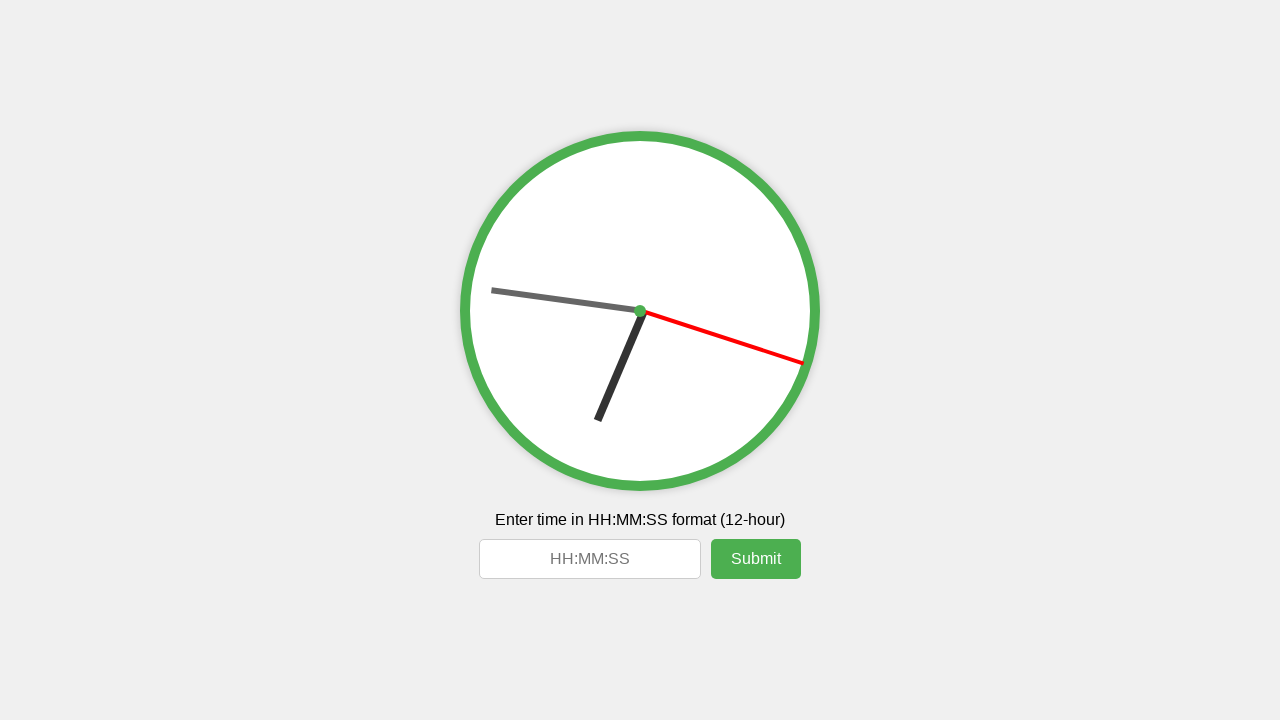

Converted second degrees to seconds value: 18
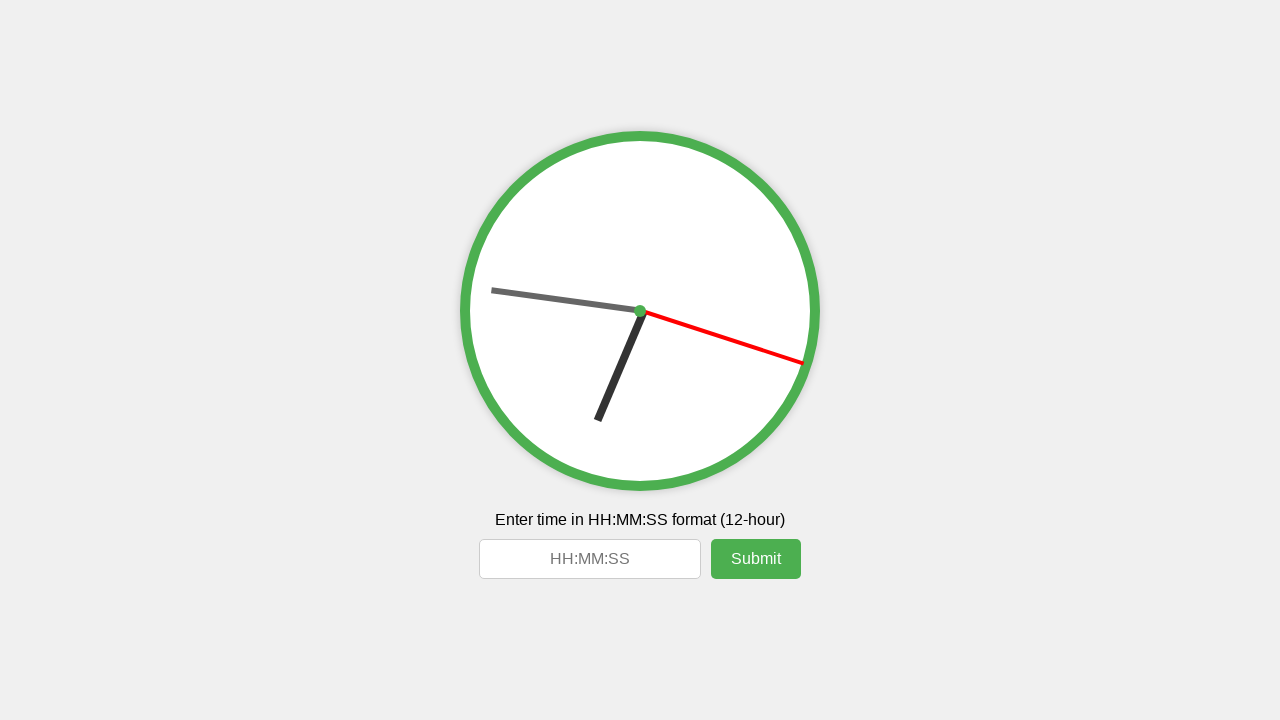

Formatted digital time string: 06:46:18
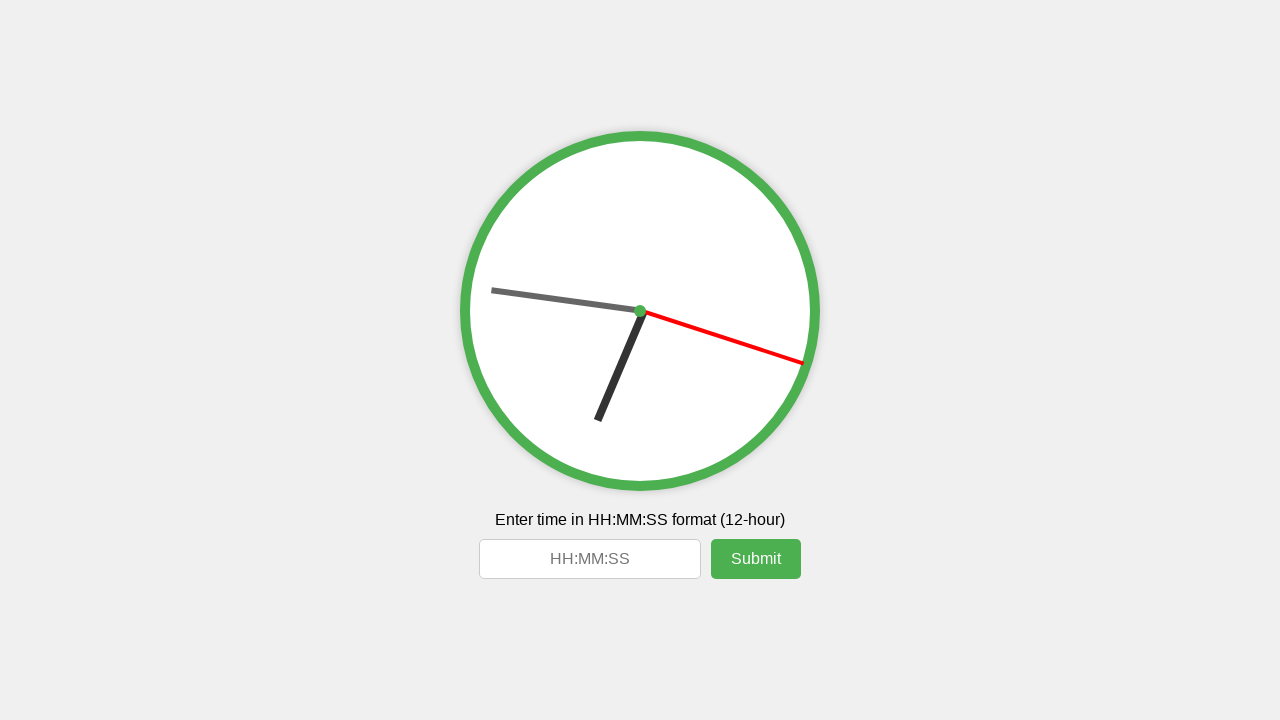

Filled user input field with extracted time: 06:46:18 on #user-input
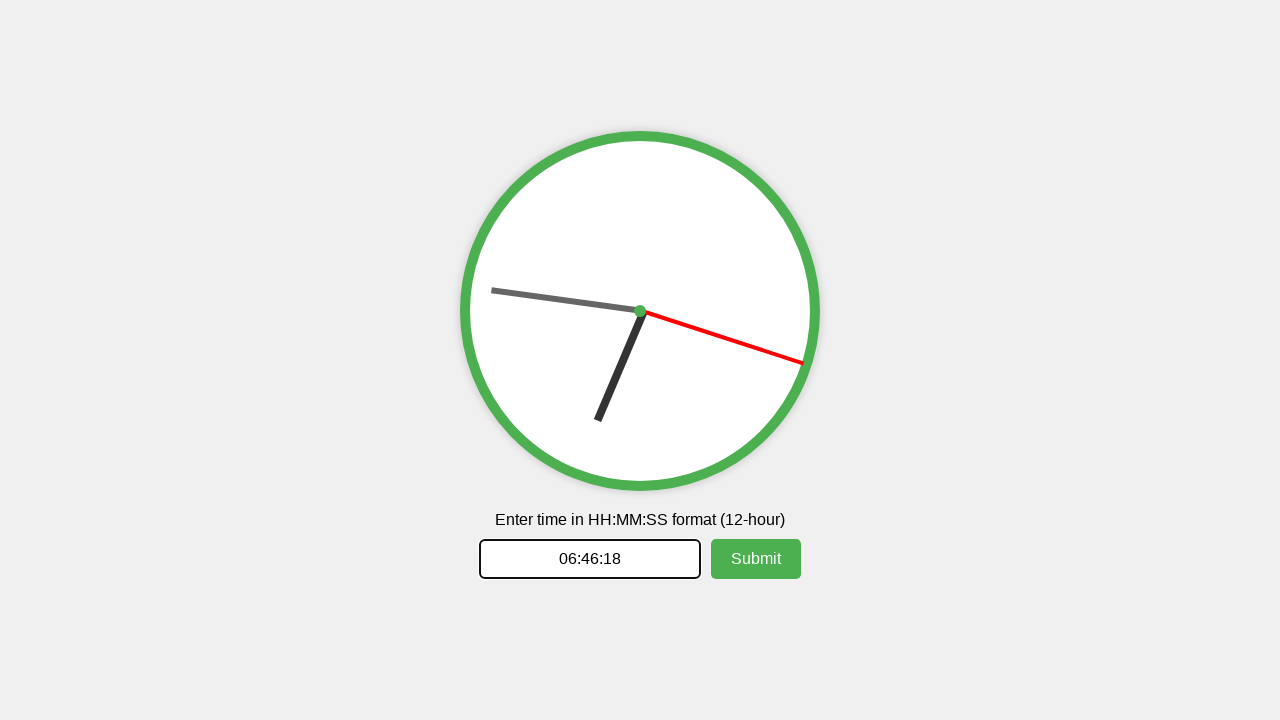

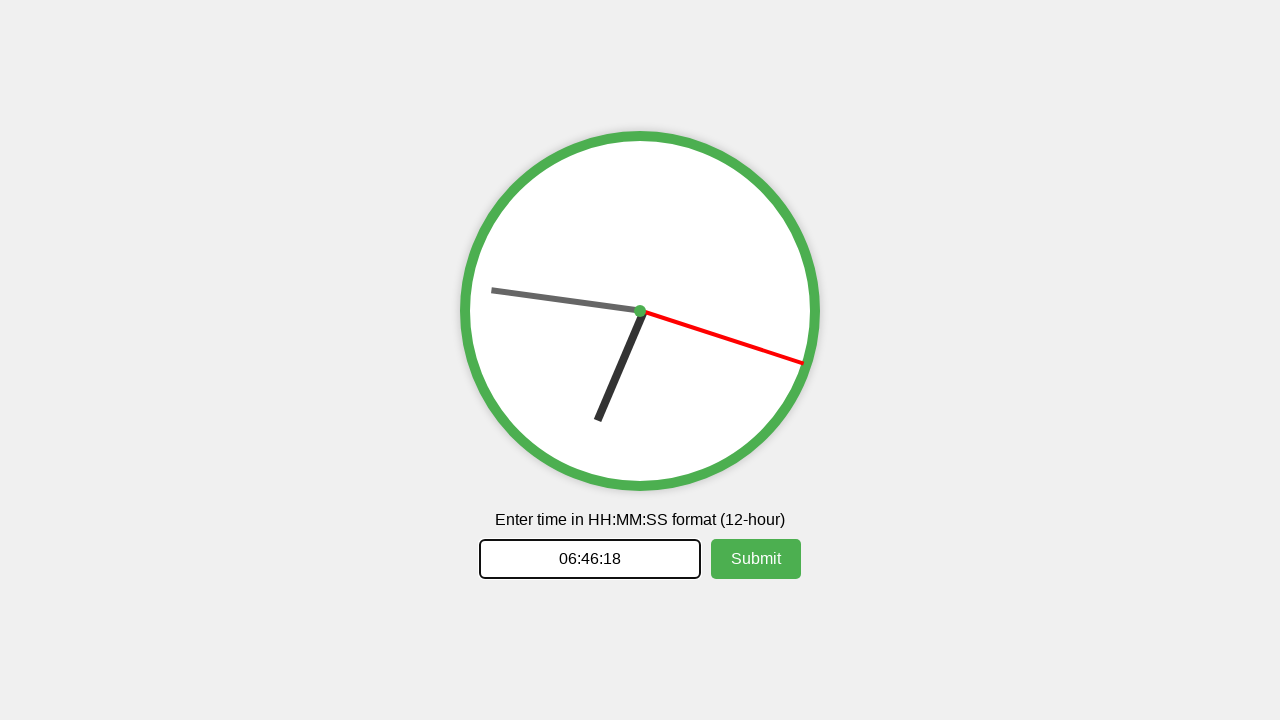